Fills out the DemoQA practice registration form with user details including first name, last name, email, phone number, selects gender, and submits the form.

Starting URL: https://demoqa.com/automation-practice-form

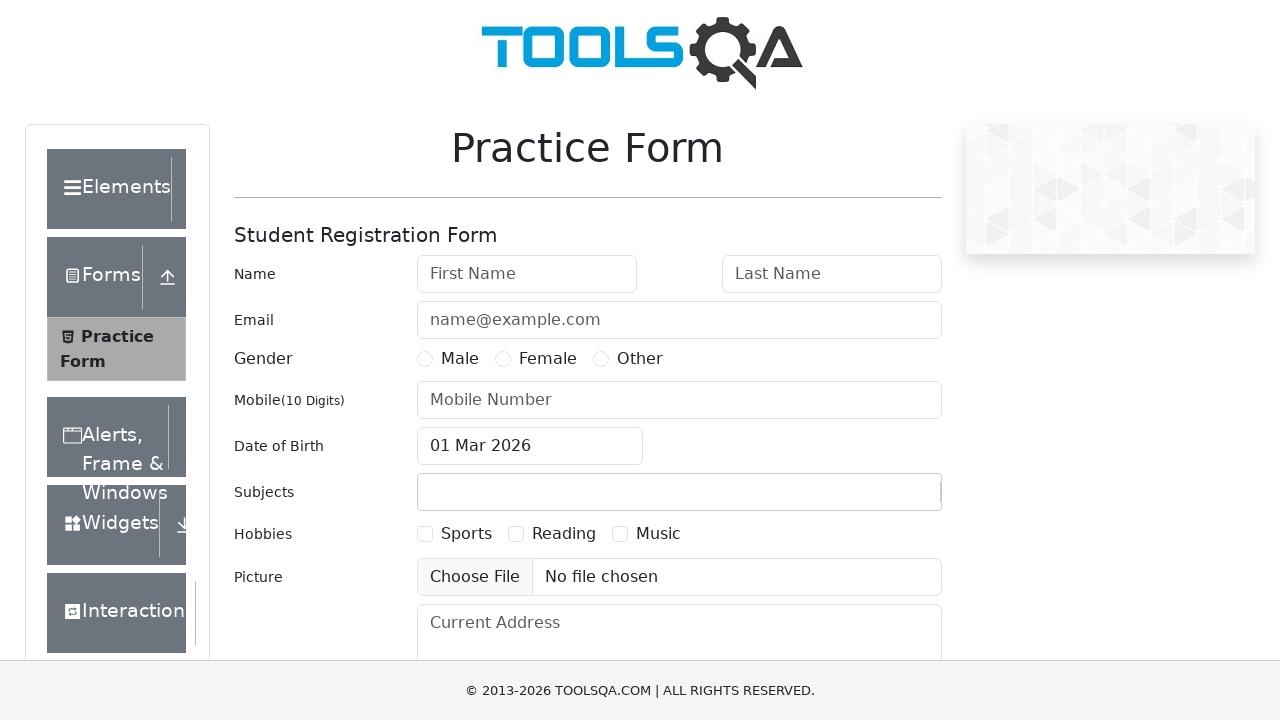

Filled first name field with 'Michael' on #firstName
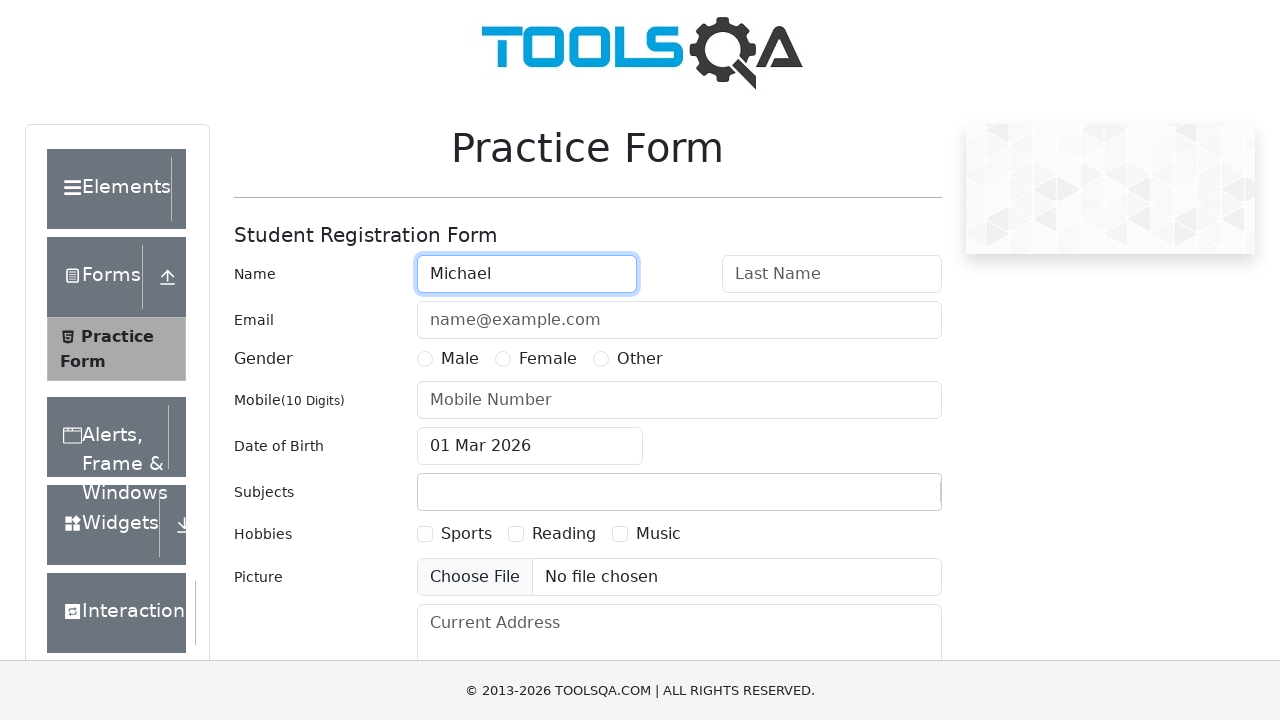

Filled last name field with 'Johnson' on #lastName
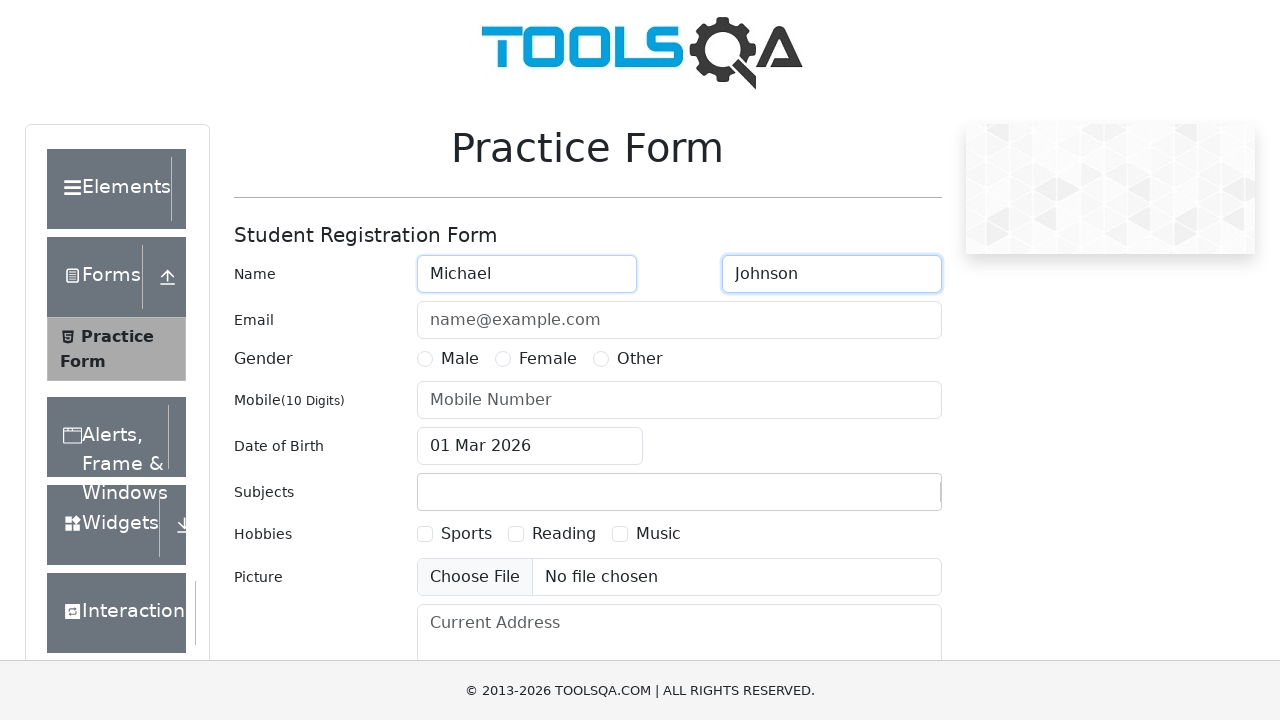

Filled email field with 'michaeljohnson87@gmail.com' on #userEmail
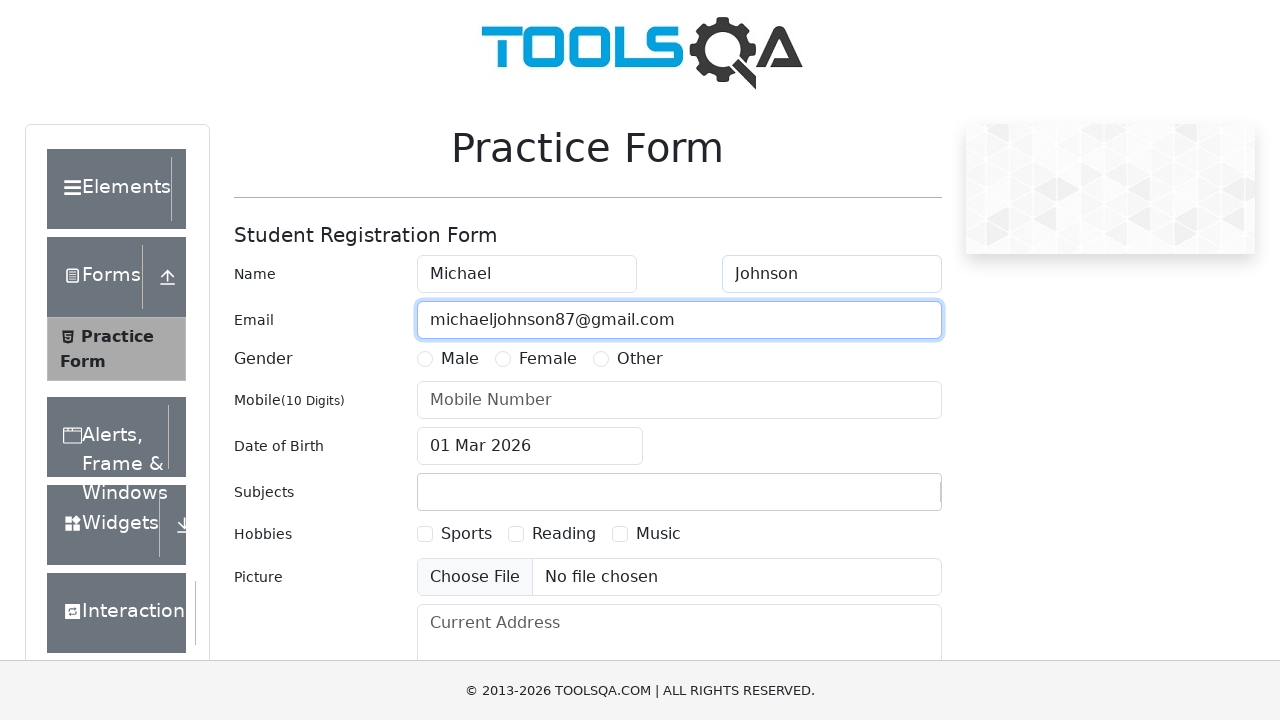

Filled phone number field with '5551234567' on #userNumber
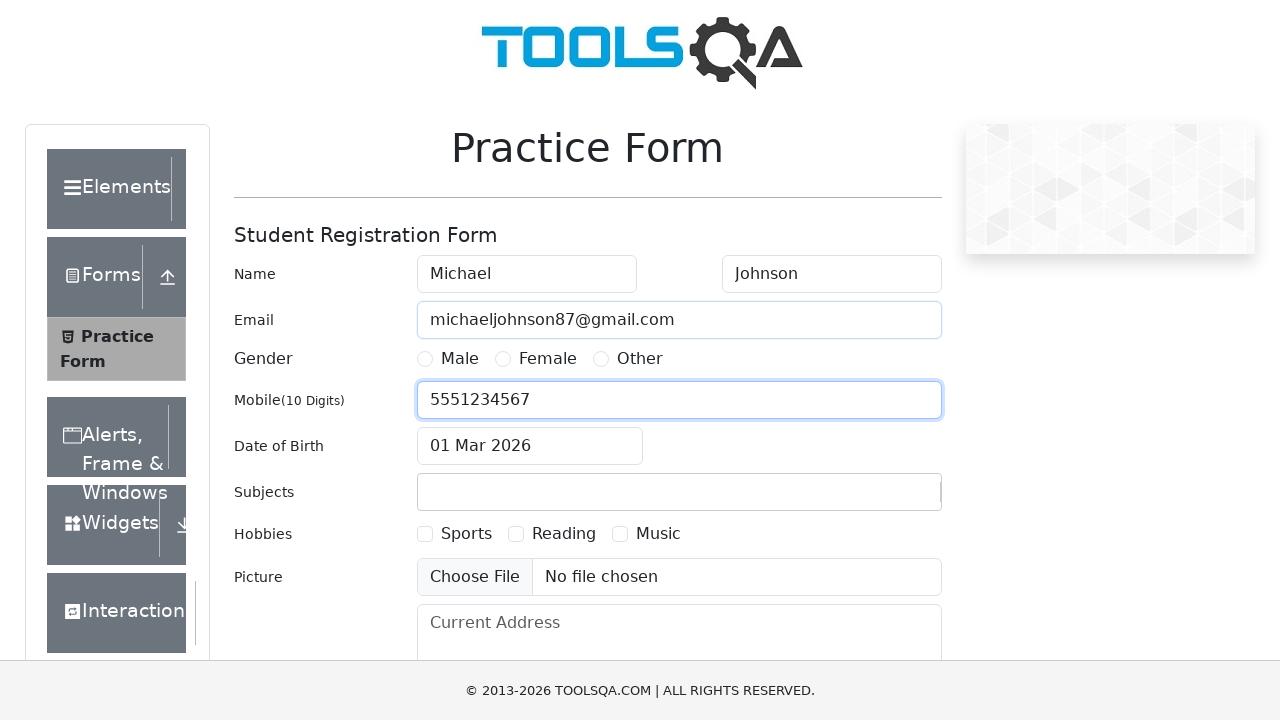

Selected Male gender option at (460, 359) on label[for='gender-radio-1']
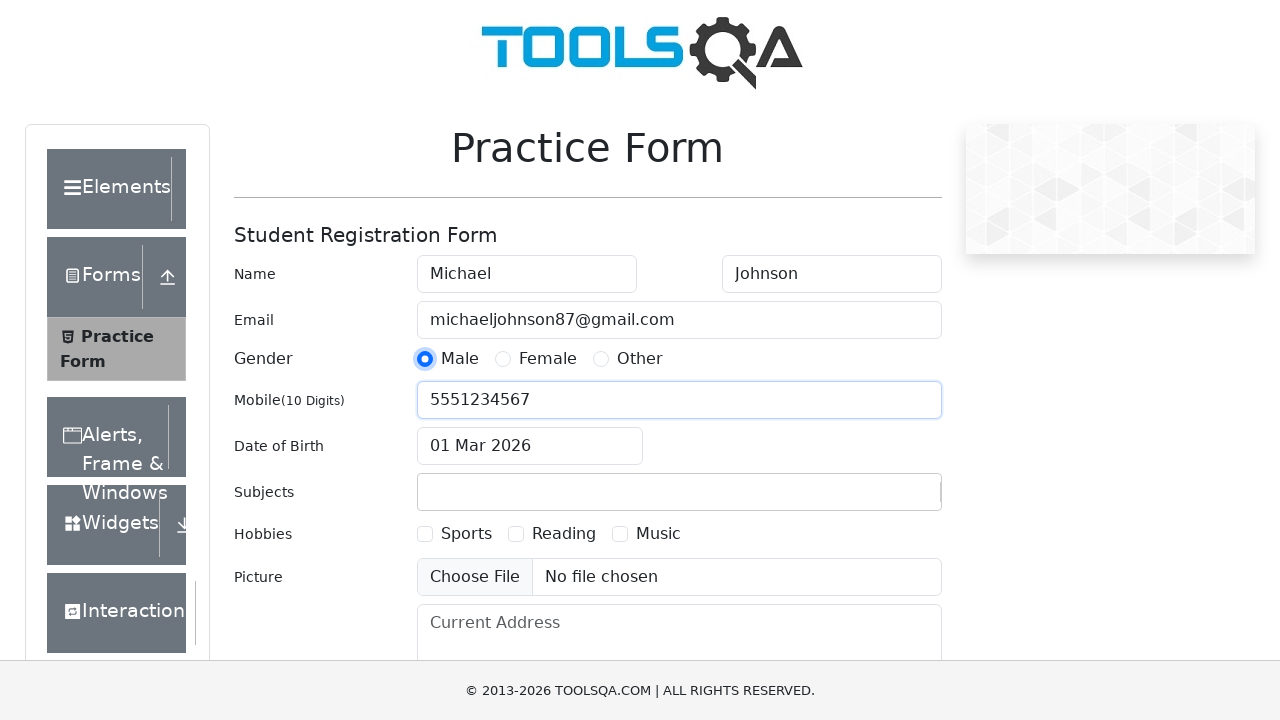

Scrolled submit button into view
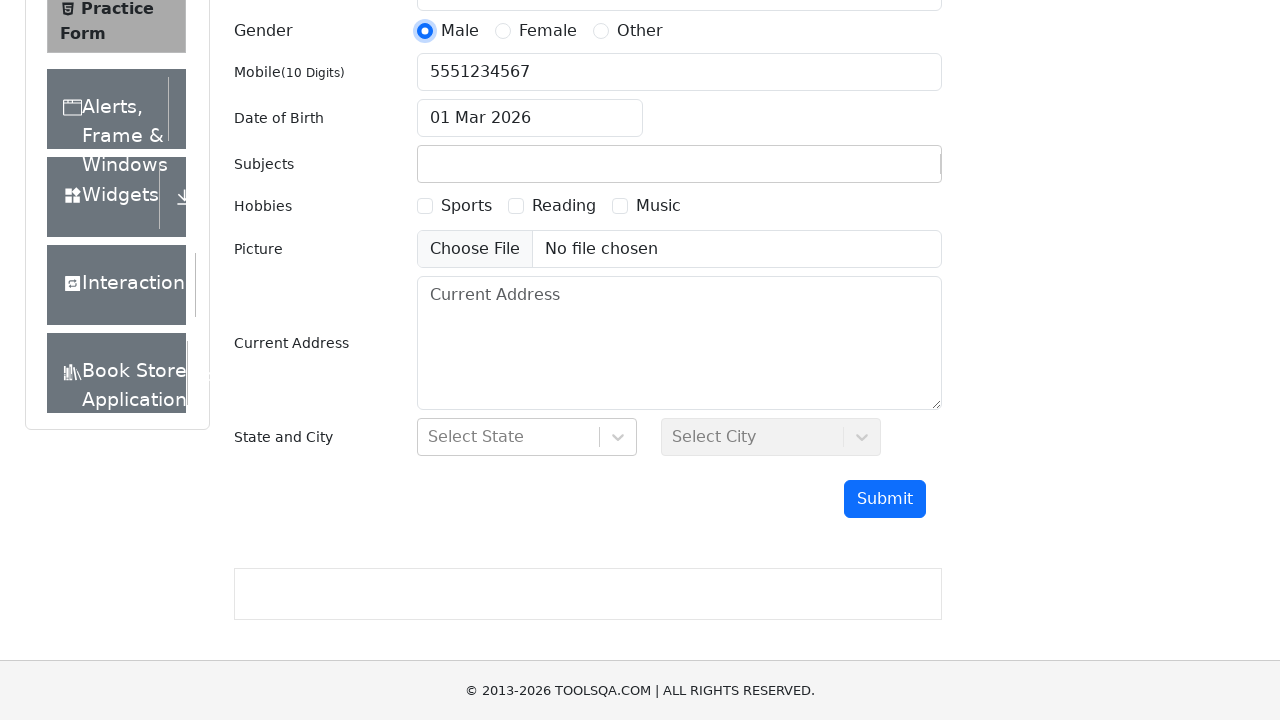

Clicked submit button to complete form submission at (885, 499) on #submit
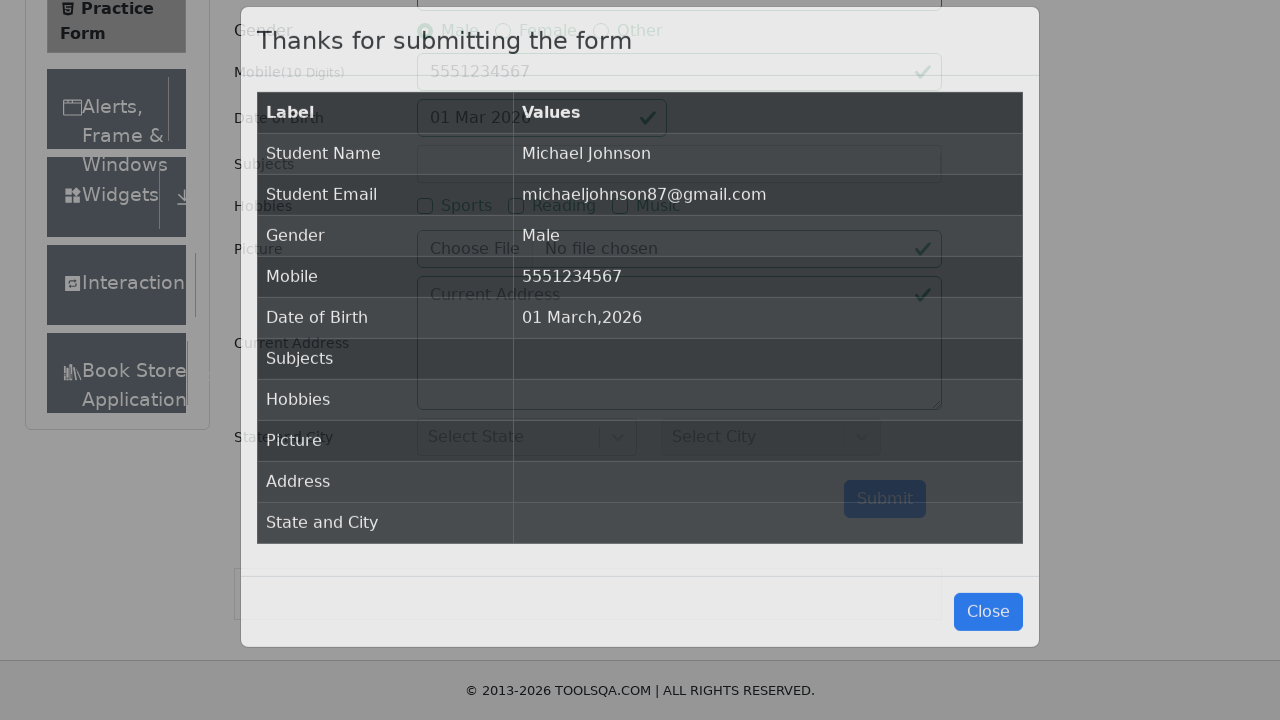

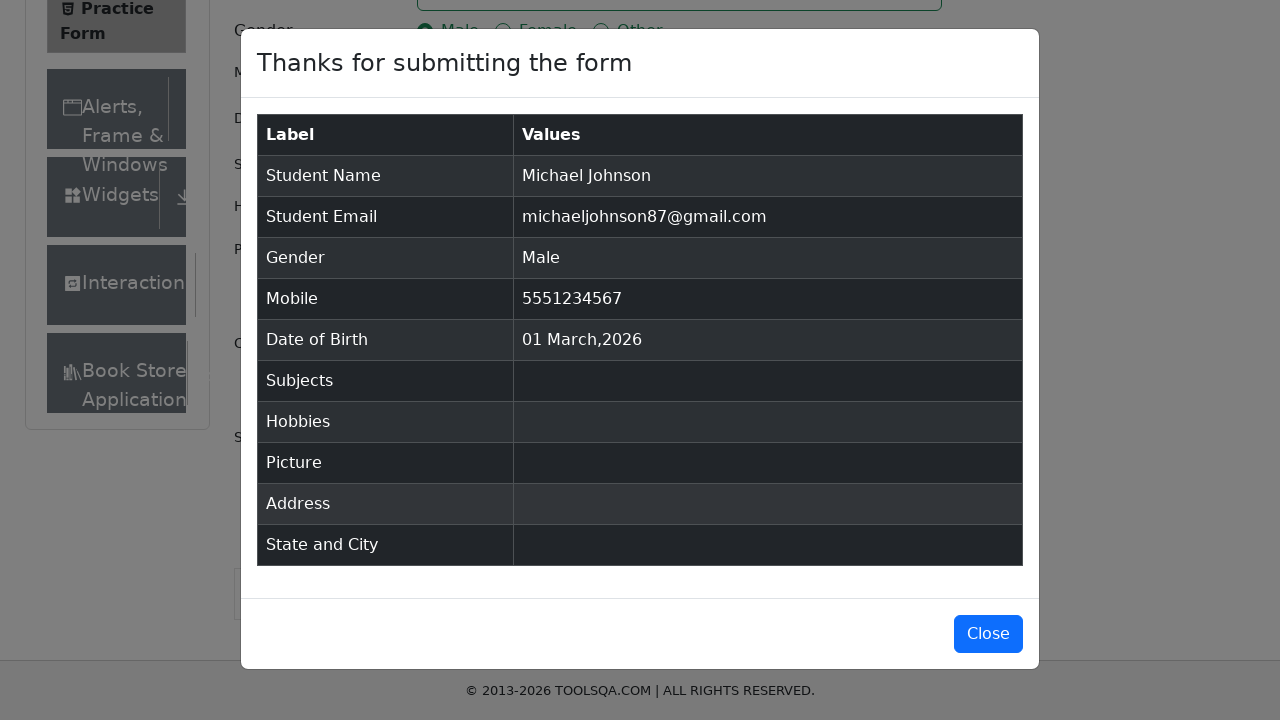